Tests clicking the "Create an account" link on the GitHub sign-in page to navigate to the registration page

Starting URL: https://github.com/login

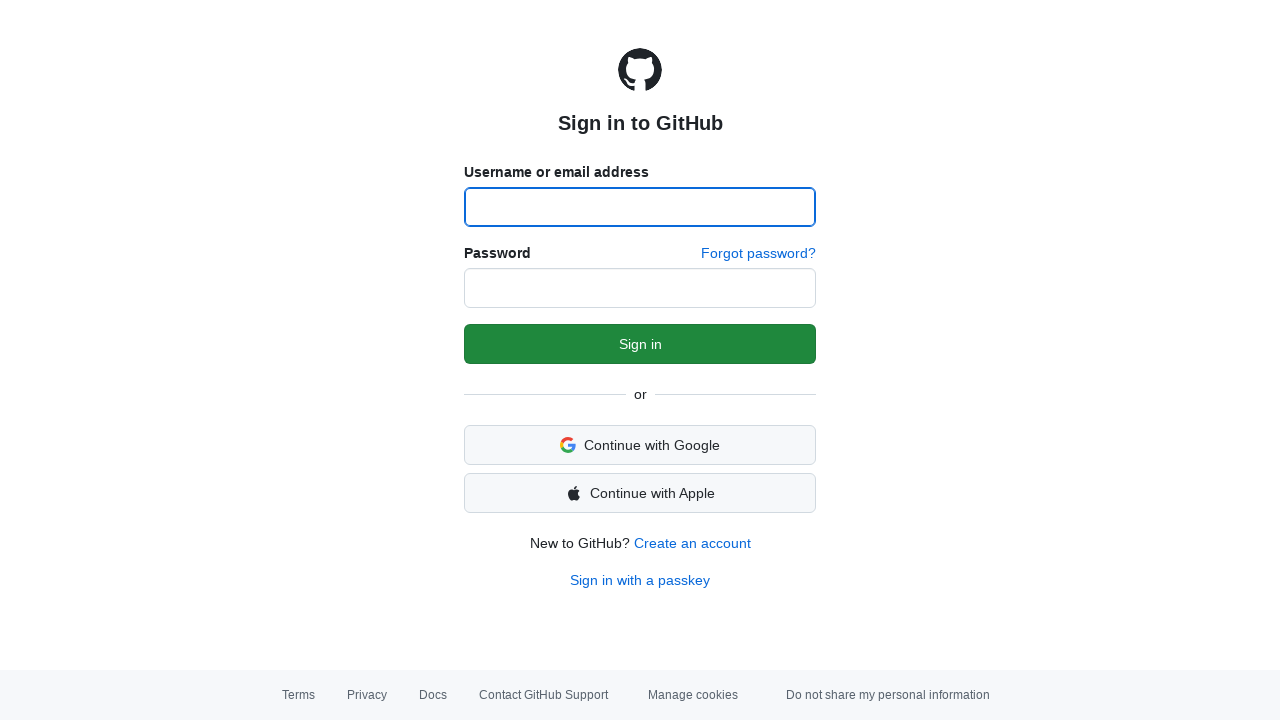

Navigated to GitHub sign-in page
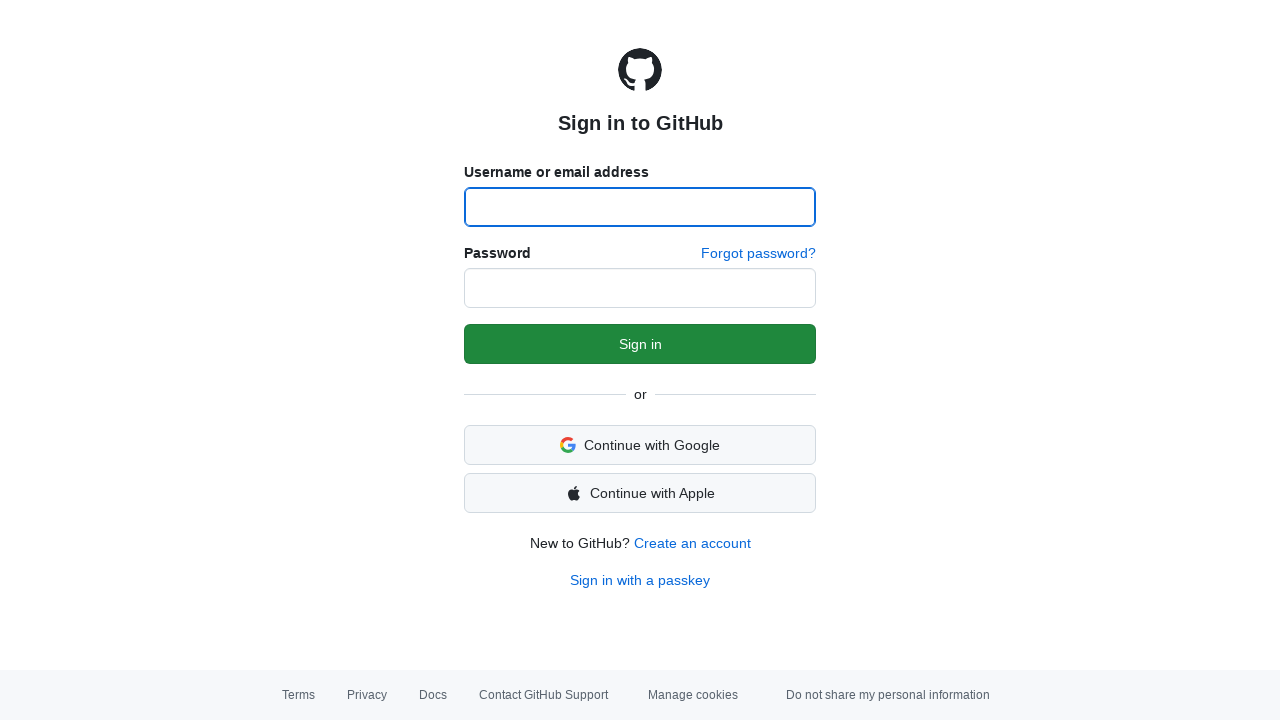

Clicked 'Create an account' link on sign-in page at (692, 543) on a:text('Create an account')
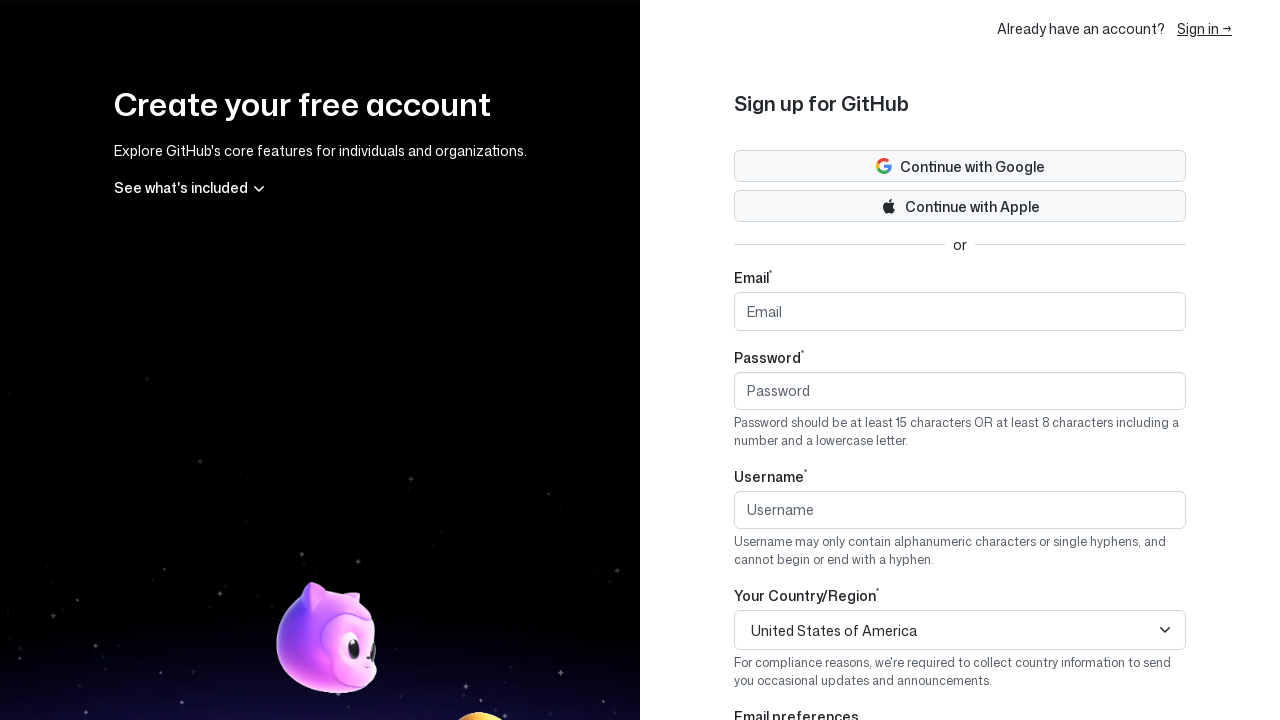

Registration page loaded successfully
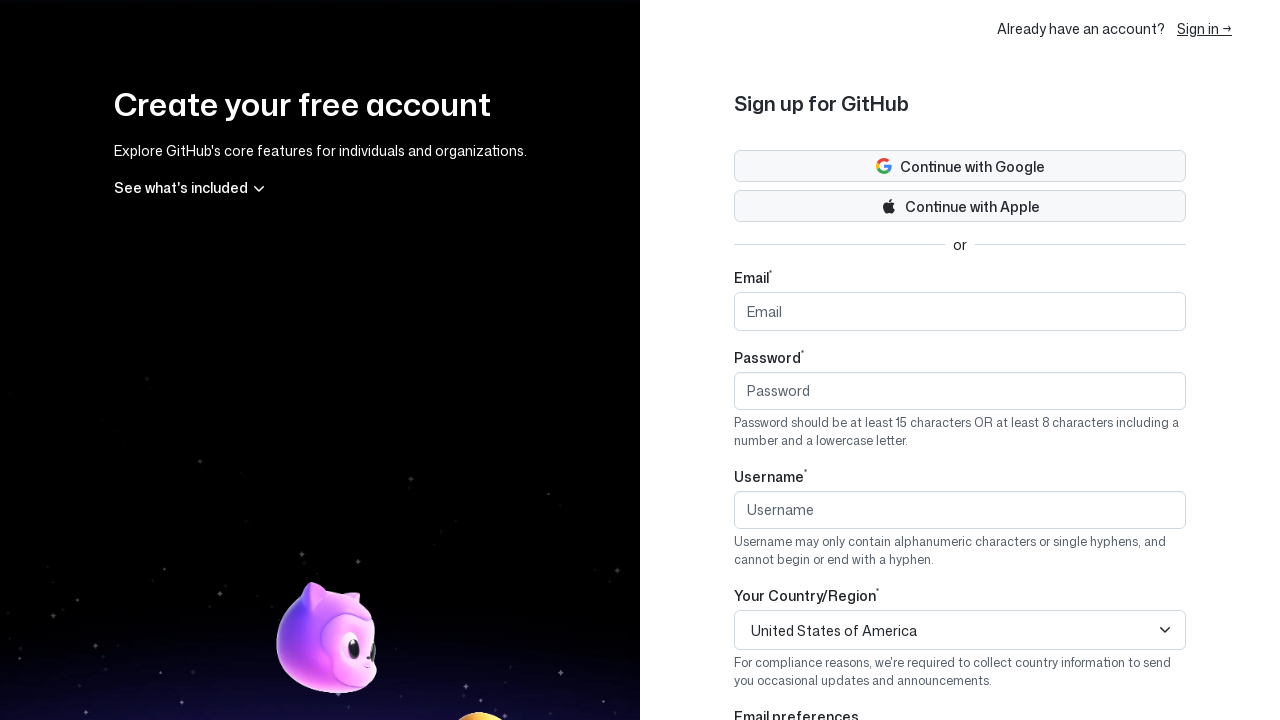

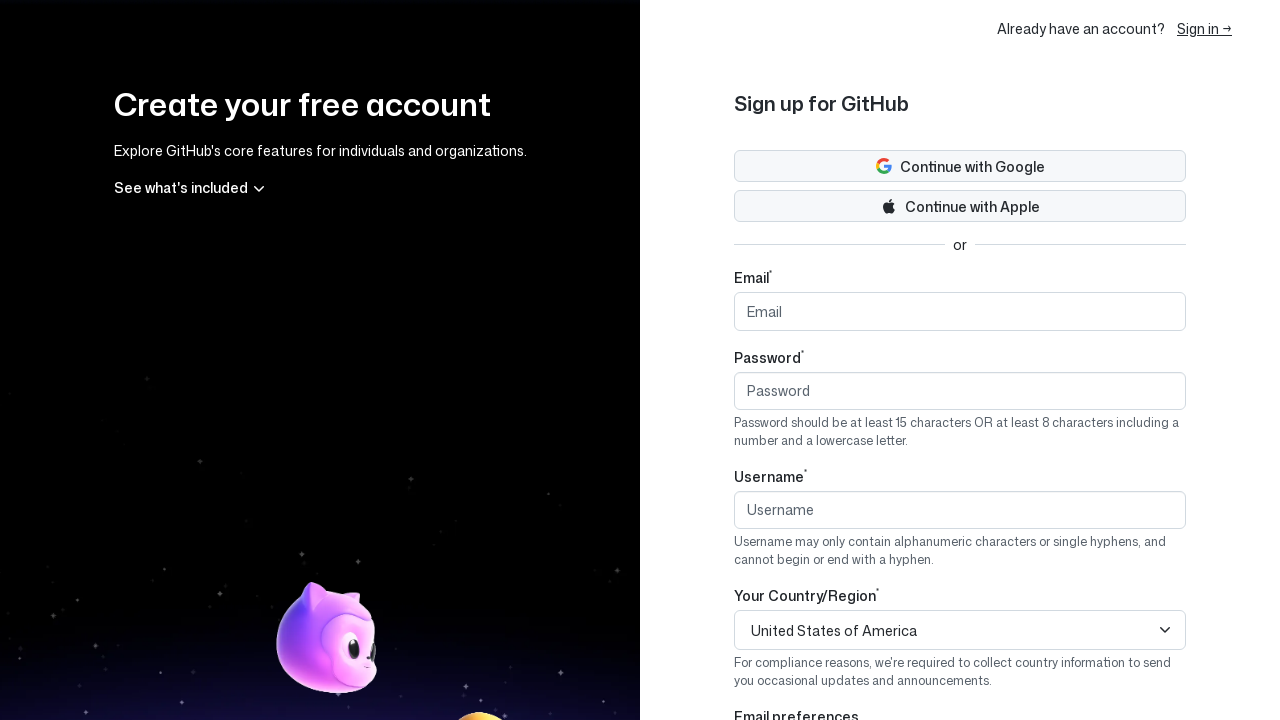